Tests keyboard and mouse input functionality by clicking on a name field, typing a name, and clicking a button on a form testing page.

Starting URL: http://formy-project.herokuapp.com/keypress

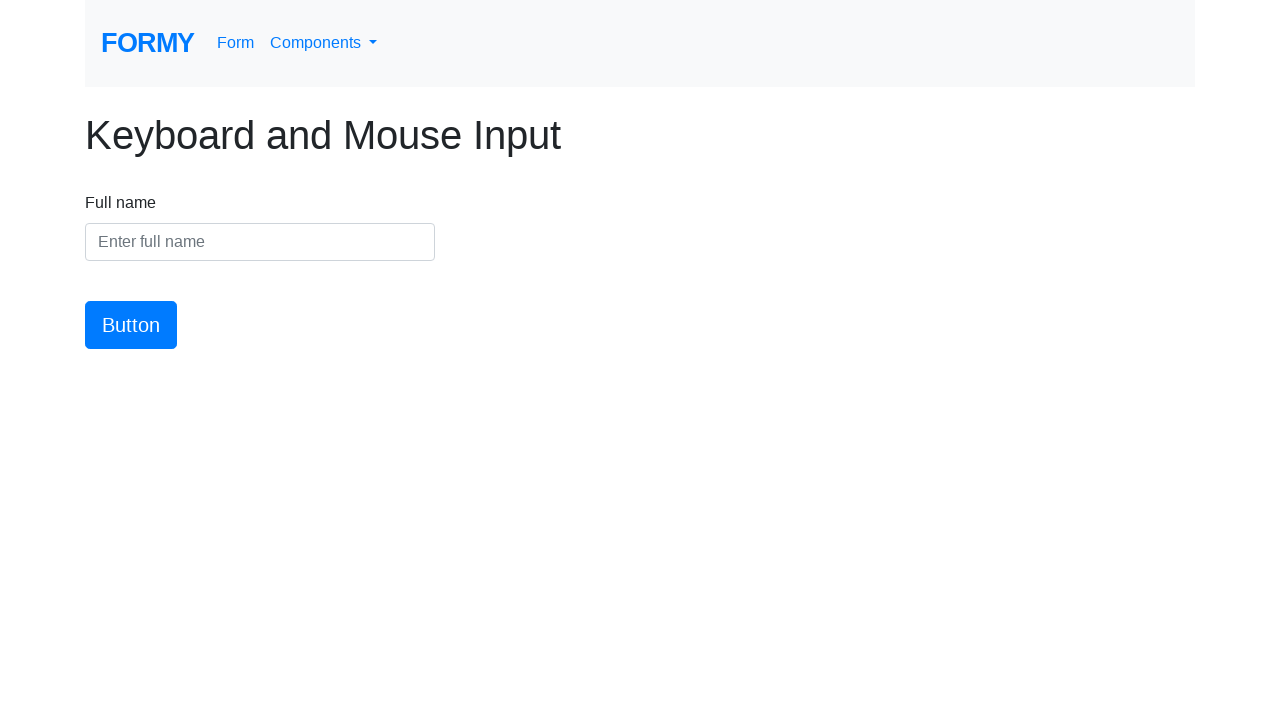

Clicked on the name input field at (260, 242) on #name
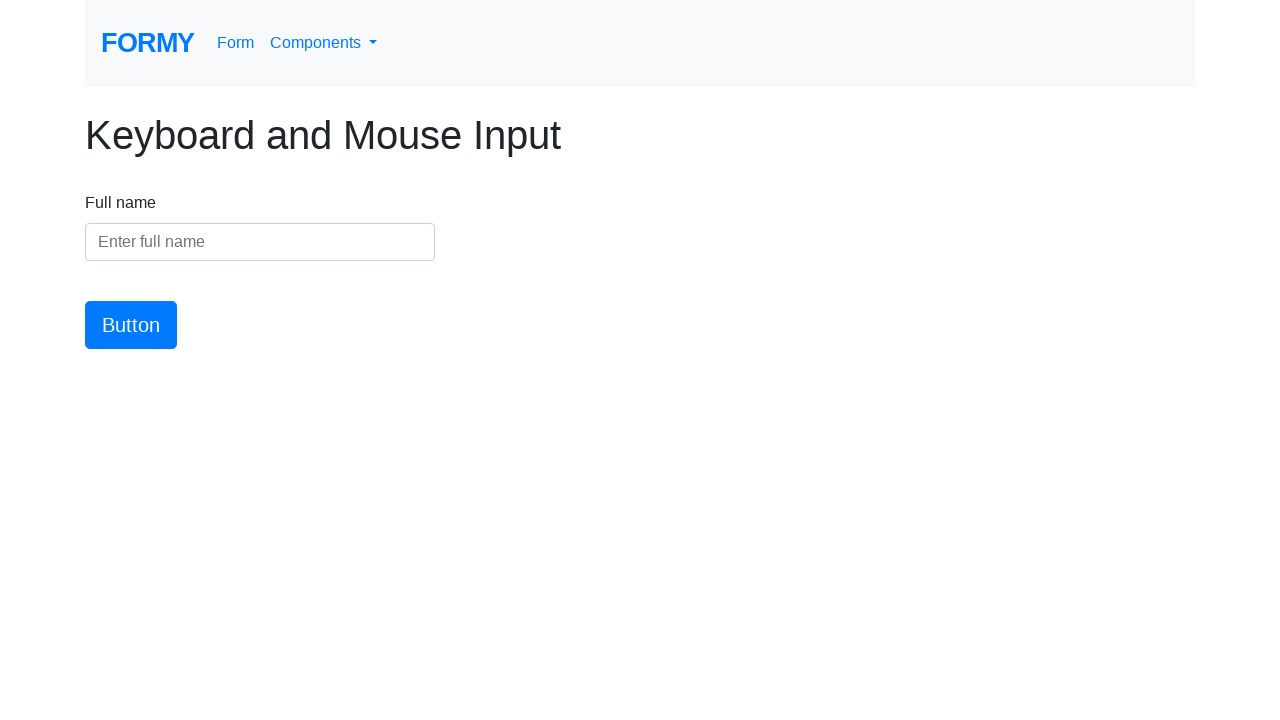

Typed 'Alexandra' into the name field on #name
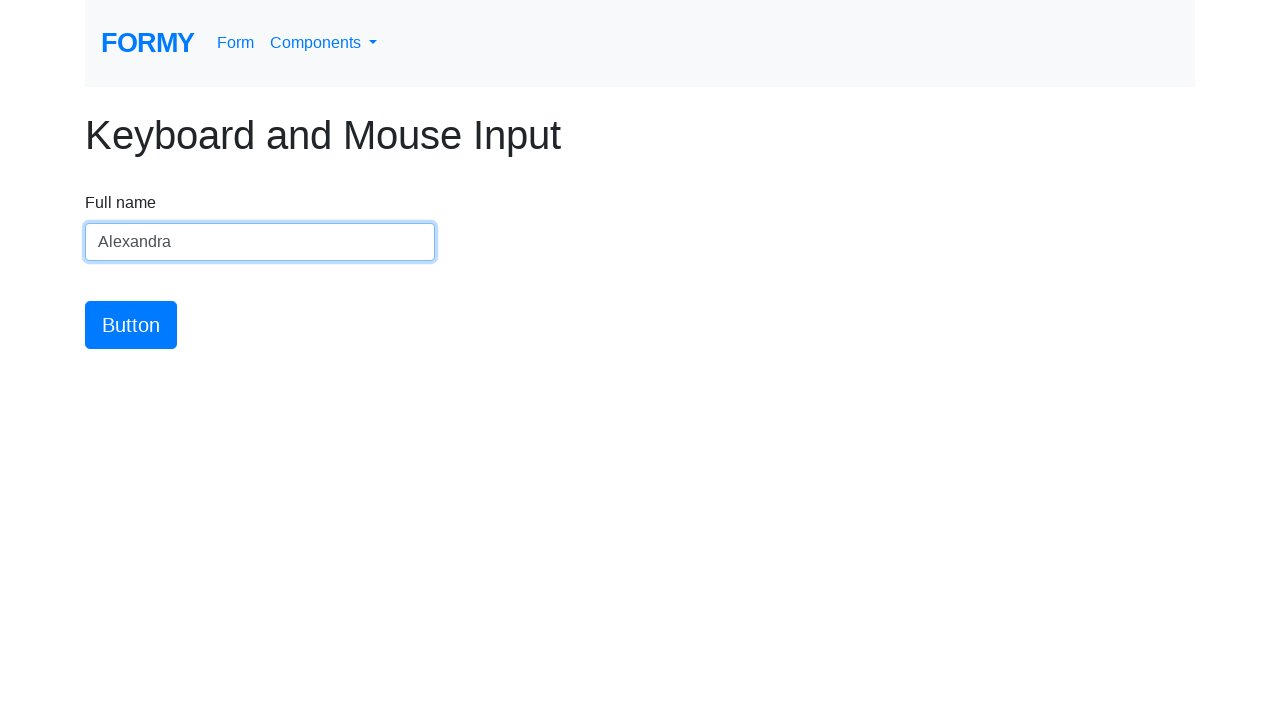

Clicked the submit button at (131, 325) on #button
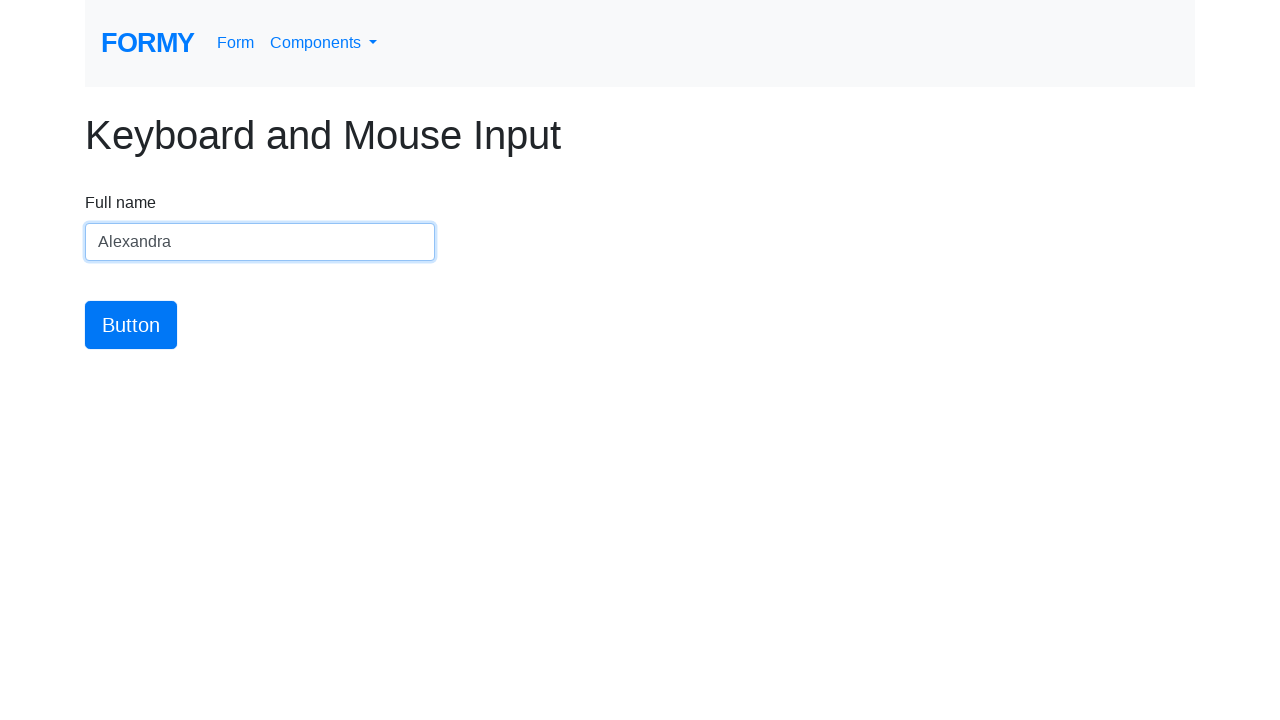

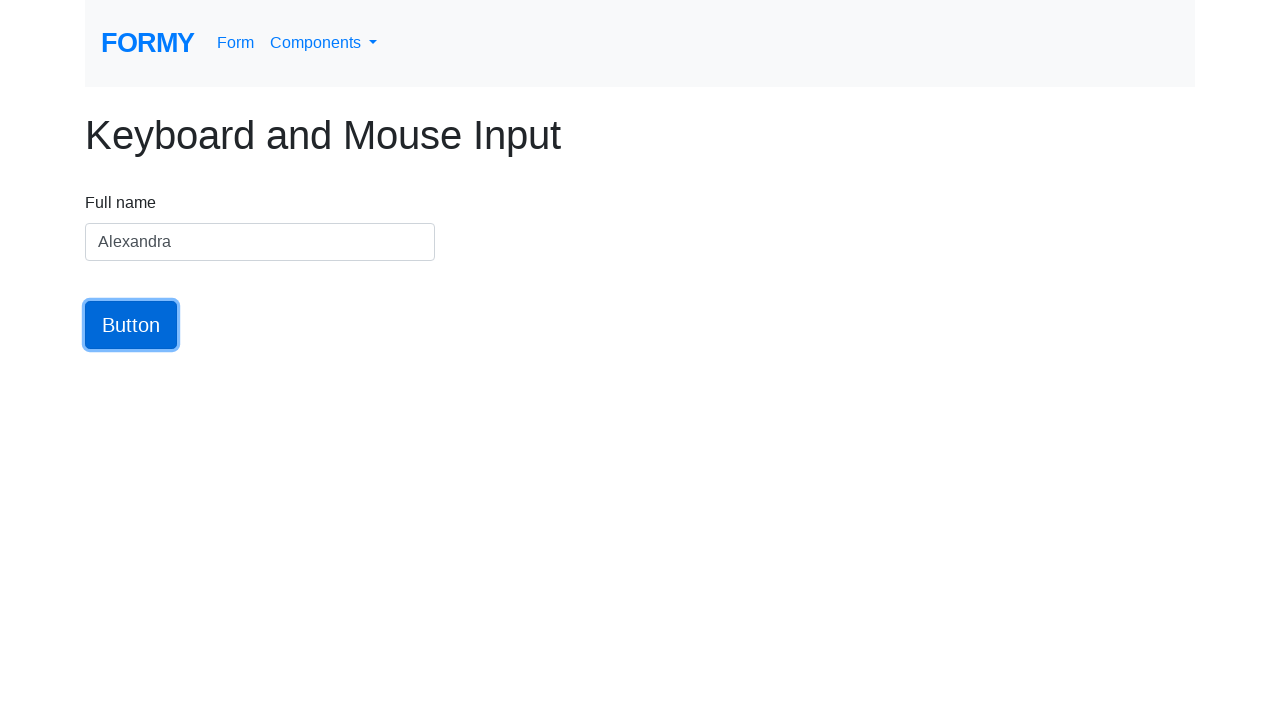